Tests clicking a button that triggers a confirm popup, accepting it, and verifying the confirmation message

Starting URL: https://kristinek.github.io/site/examples/alerts_popups

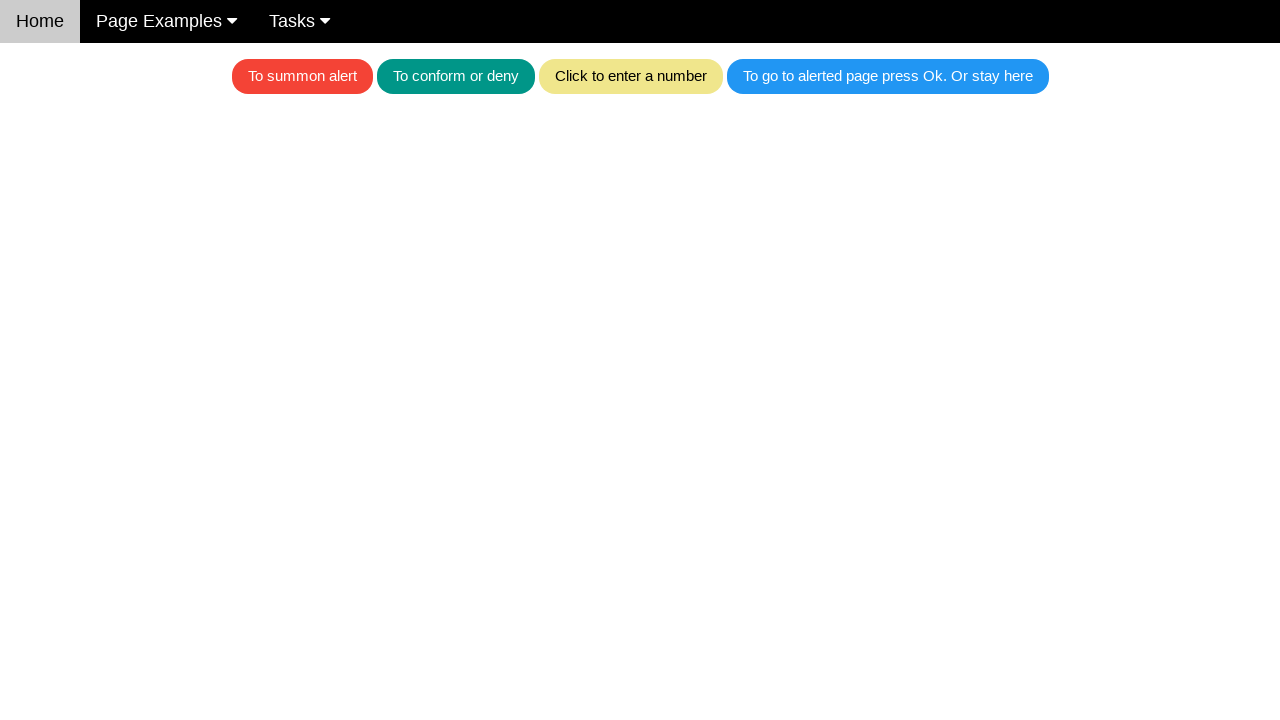

Set up dialog handler to accept confirm popups
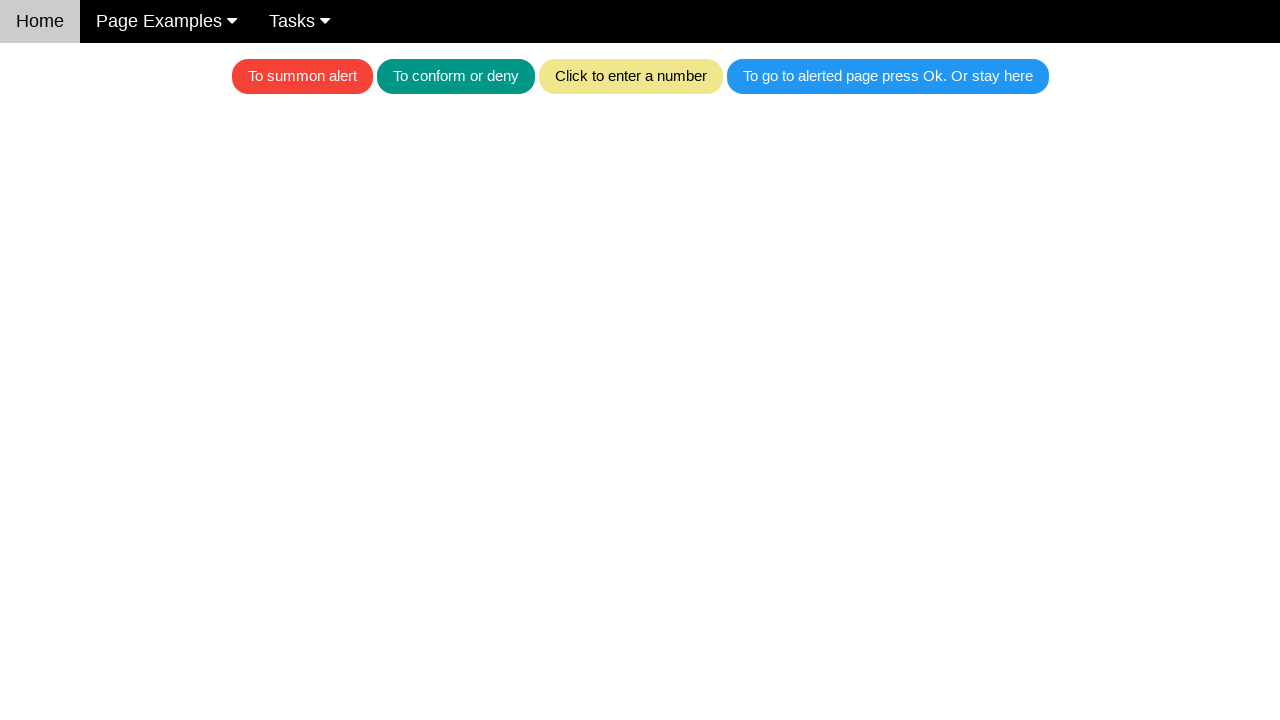

Clicked teal button to trigger confirm popup at (456, 76) on .w3-teal
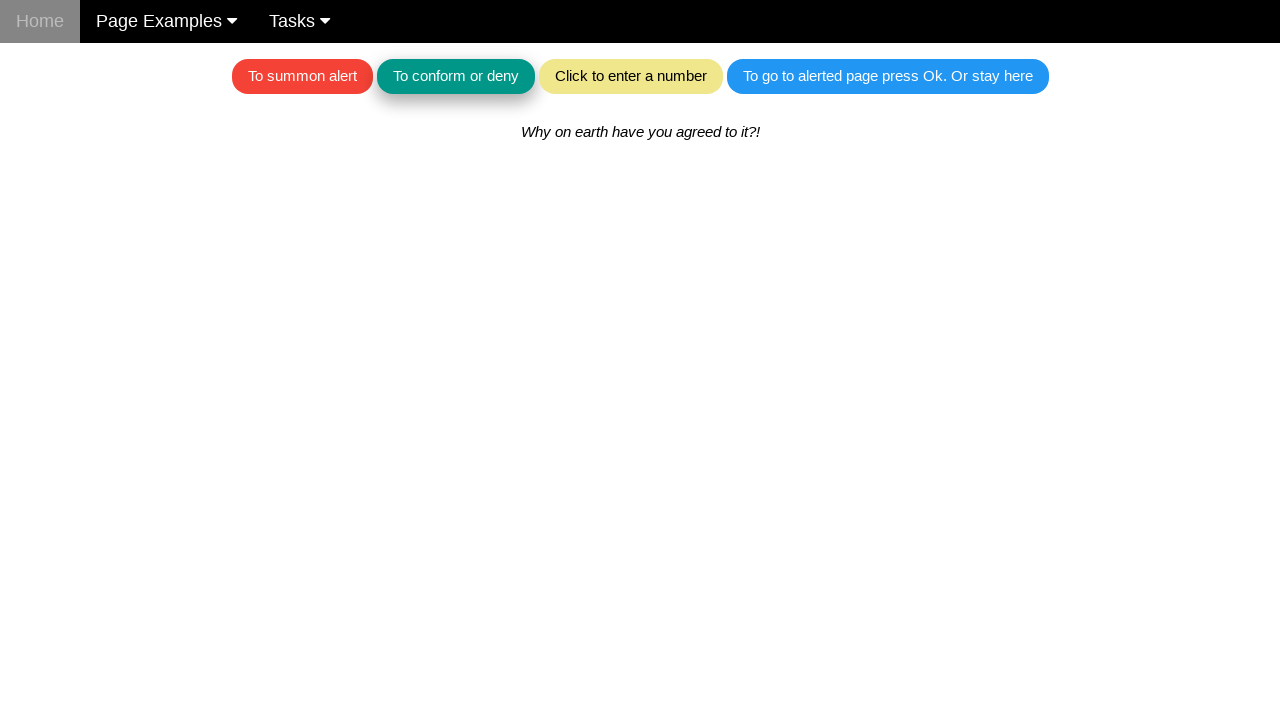

Waited for dialog to be processed
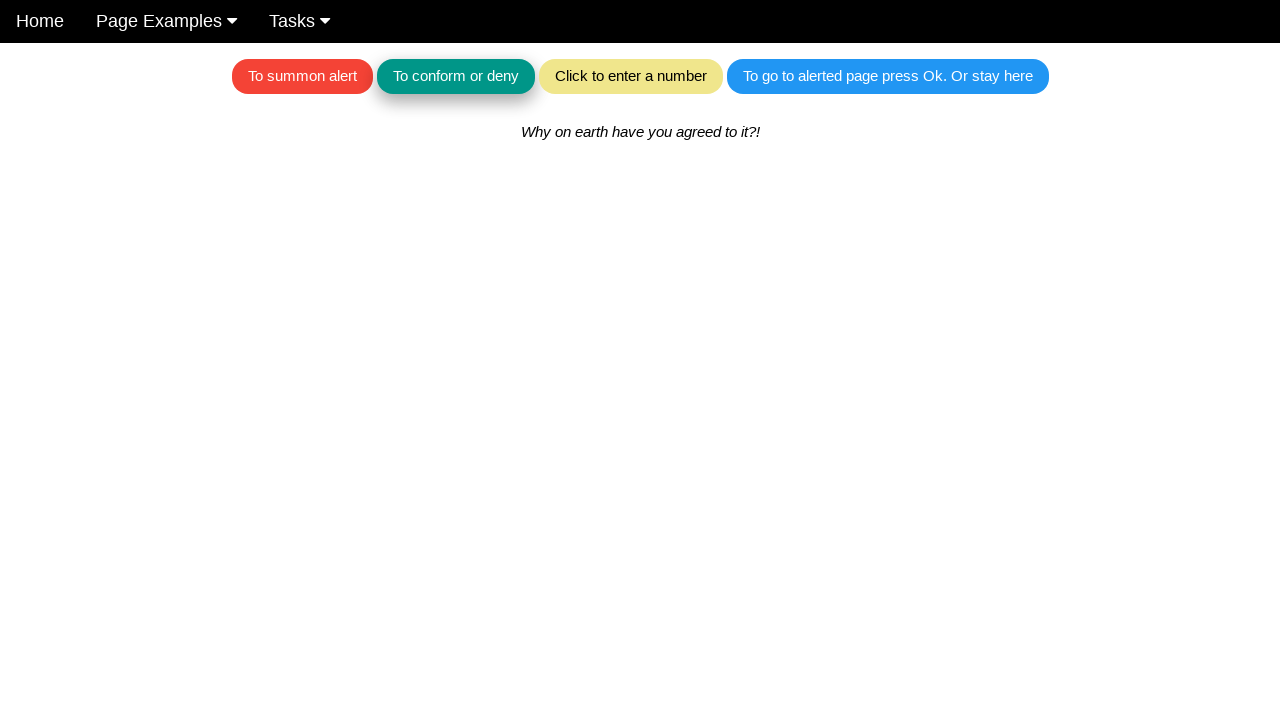

Located confirmation message element
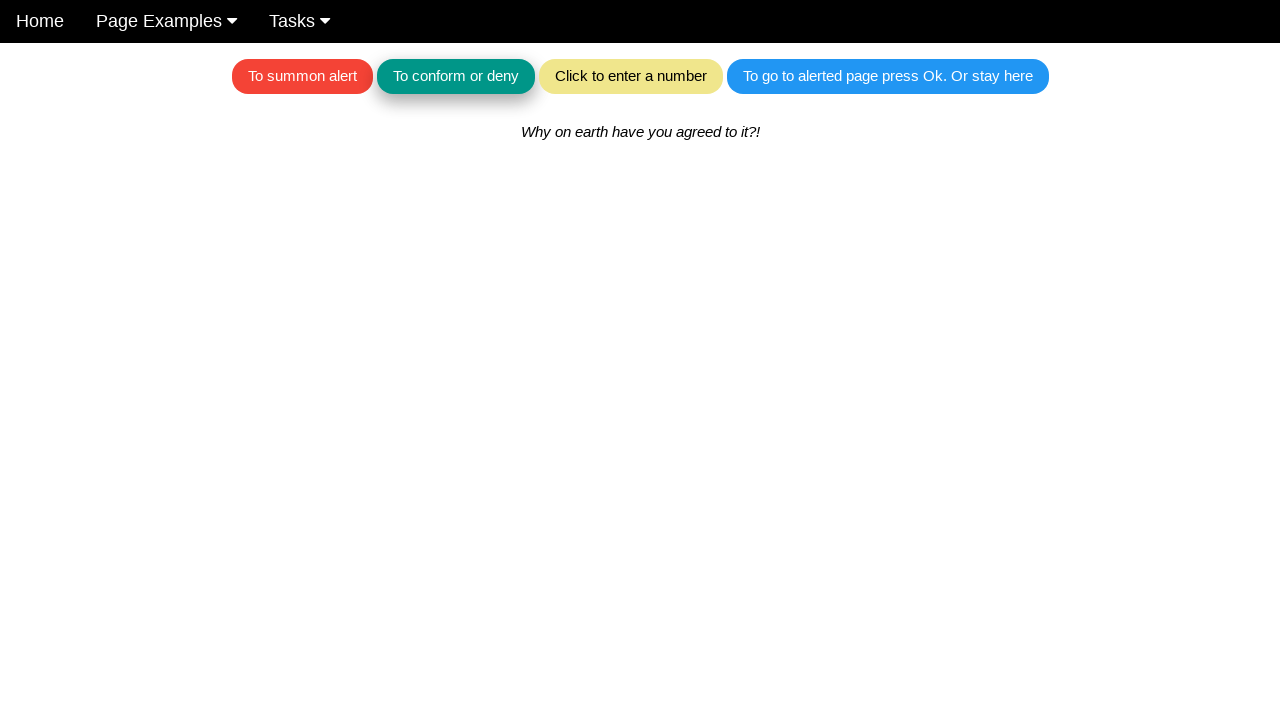

Verified confirmation message displays correct text after accepting popup
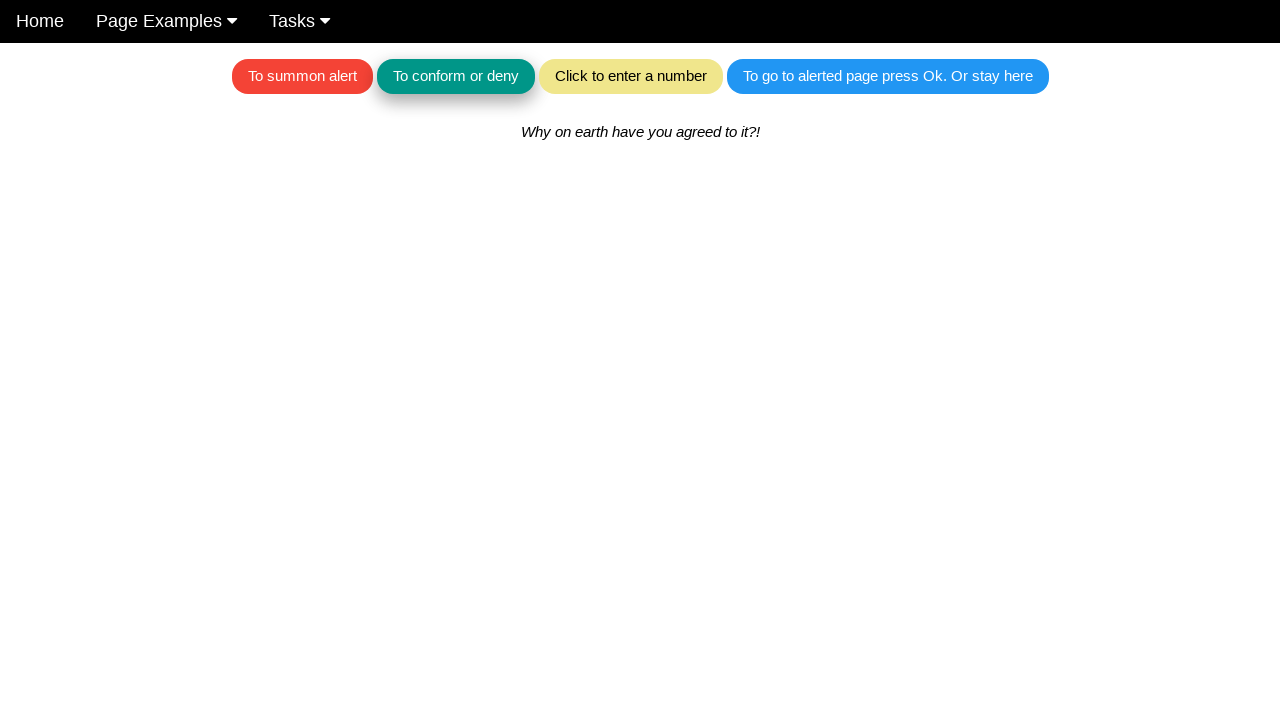

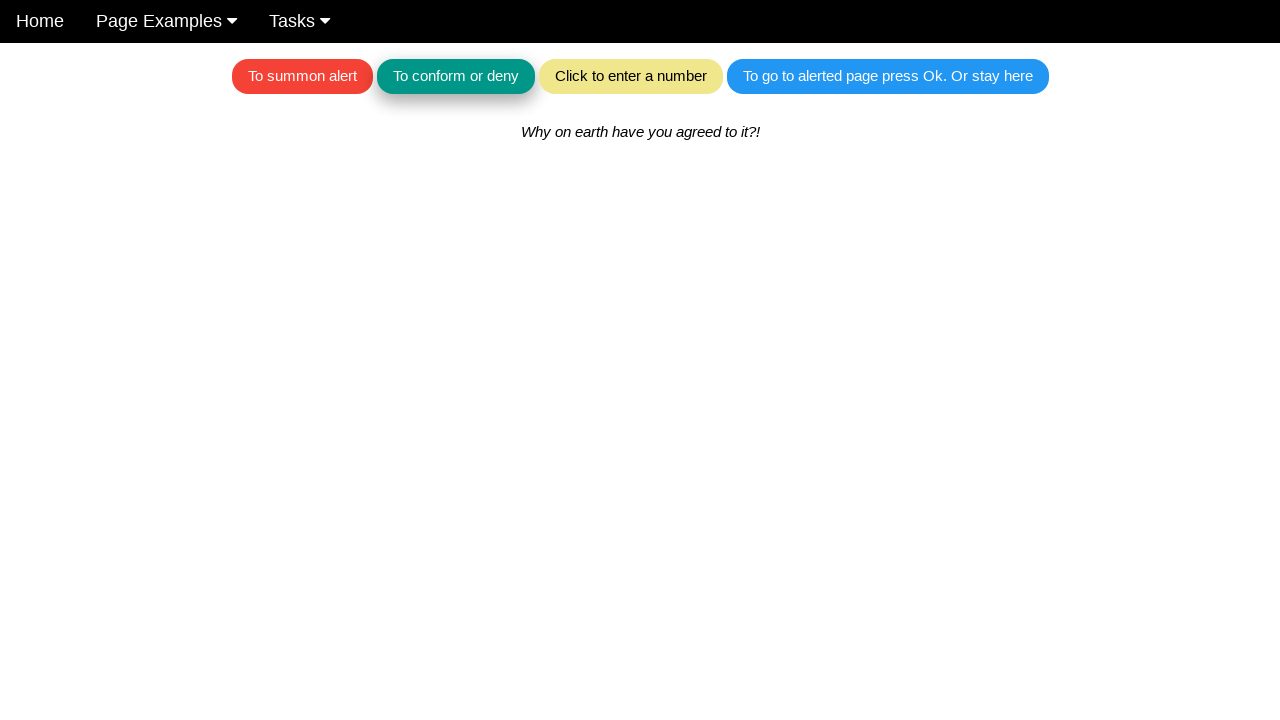